Tests JavaScript confirm dialog interaction by switching to an iframe, triggering an alert, accepting it, and verifying the result text

Starting URL: https://www.w3schools.com/js/tryit.asp?filename=tryjs_confirm

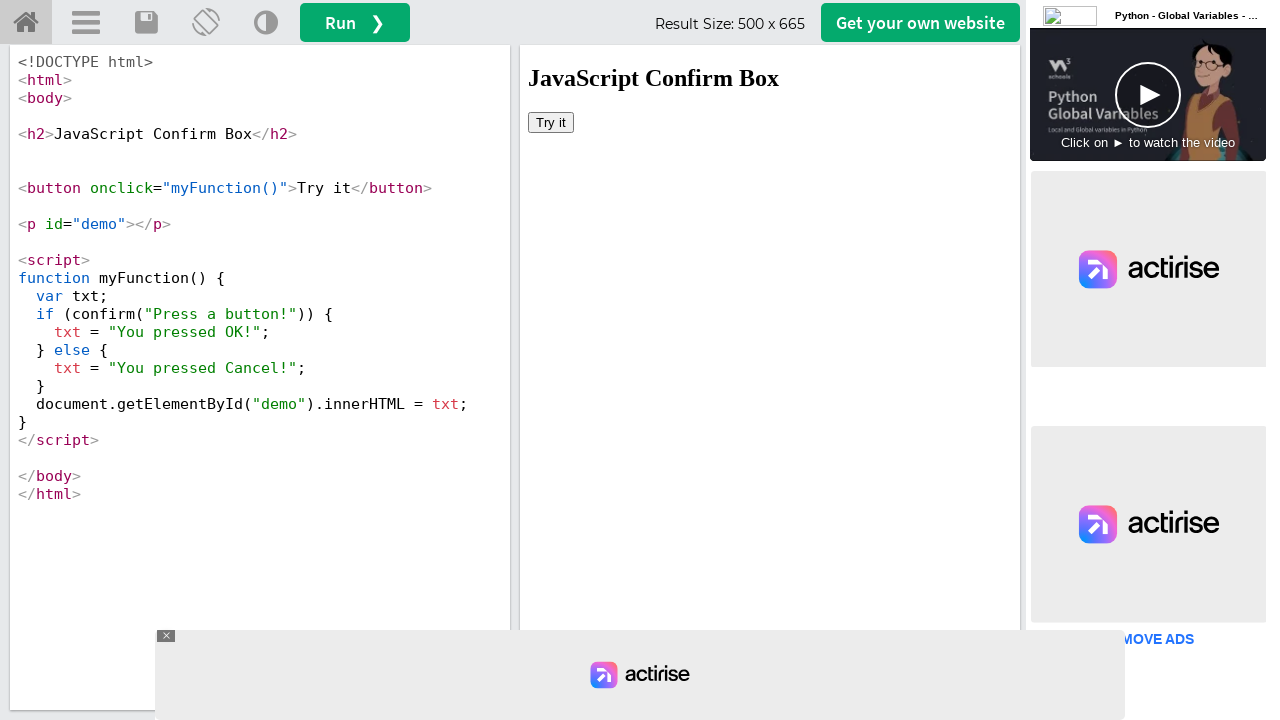

Located iframe with ID 'iframeResult'
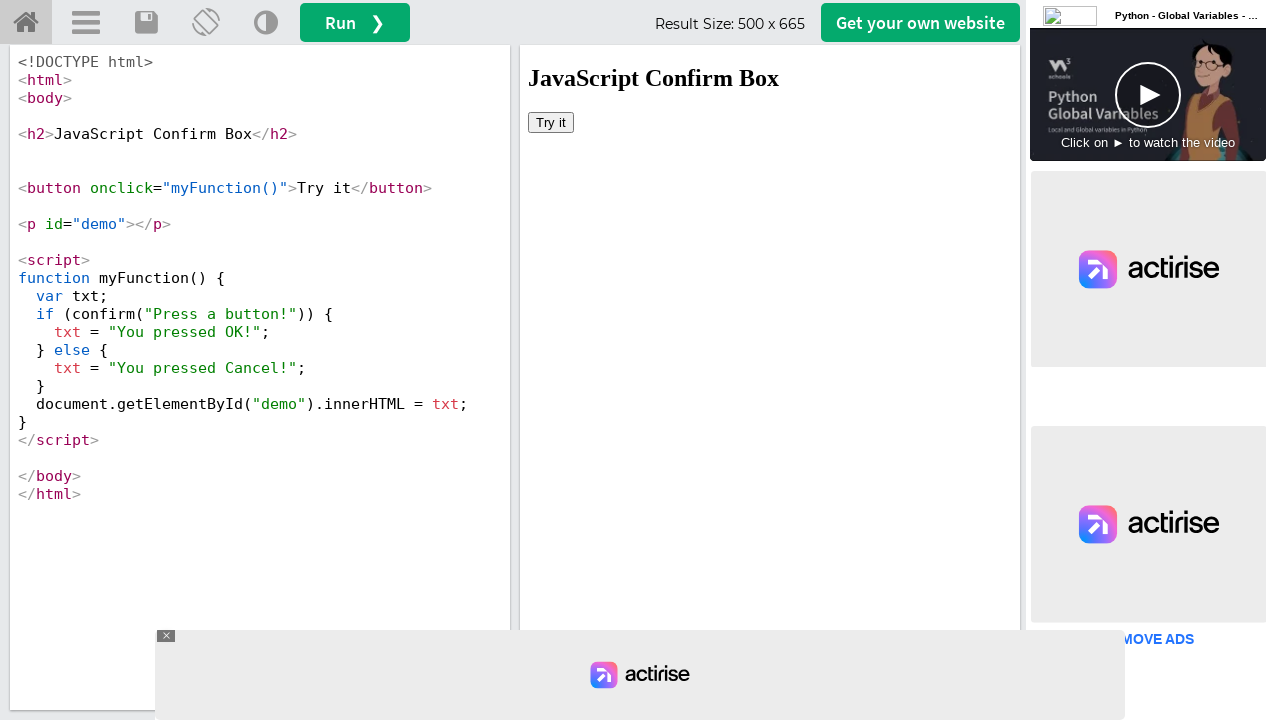

Clicked 'Try it' button to trigger confirm dialog at (551, 122) on #iframeResult >> internal:control=enter-frame >> button:has-text('Try it')
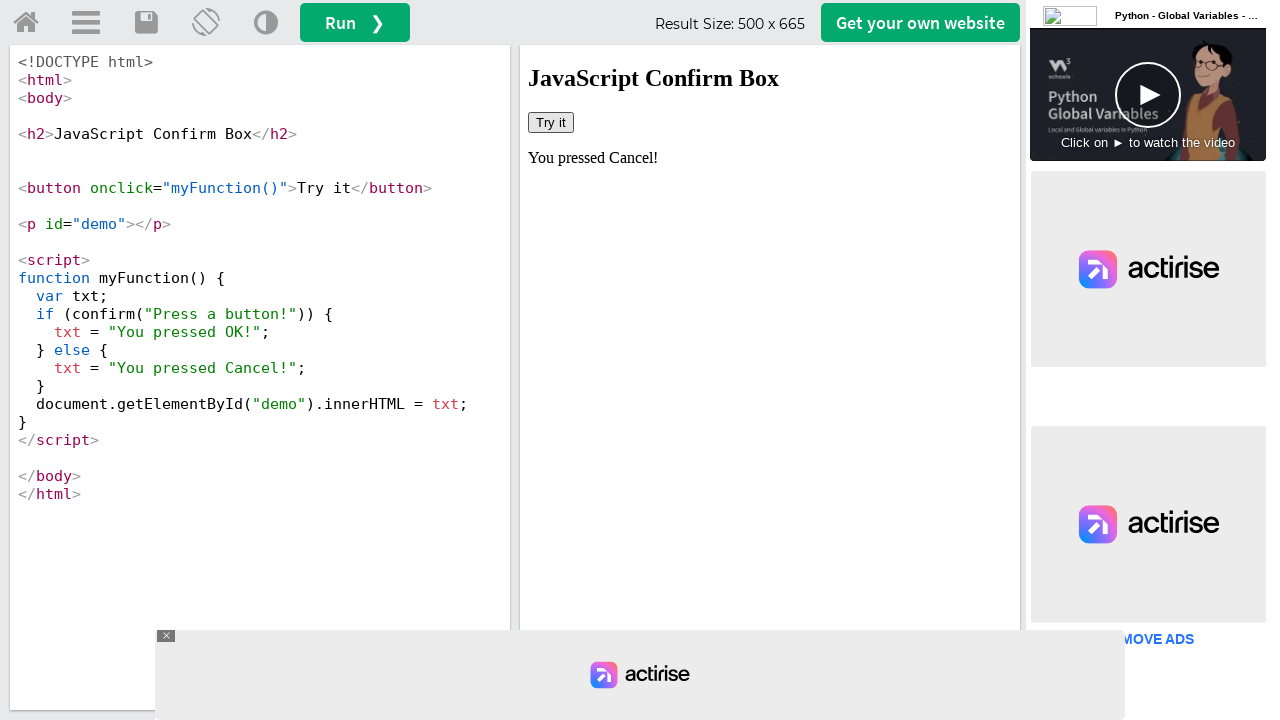

Set up dialog handler to accept confirm dialog
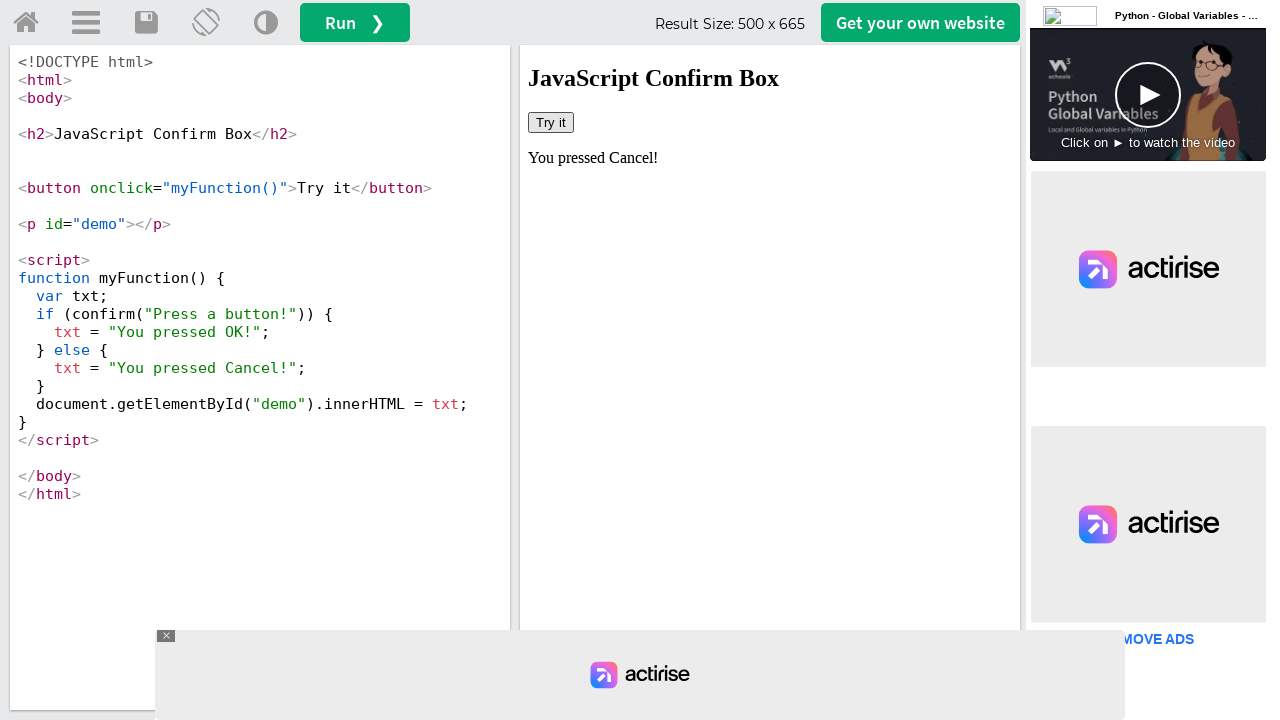

Retrieved result text: 'You pressed Cancel!'
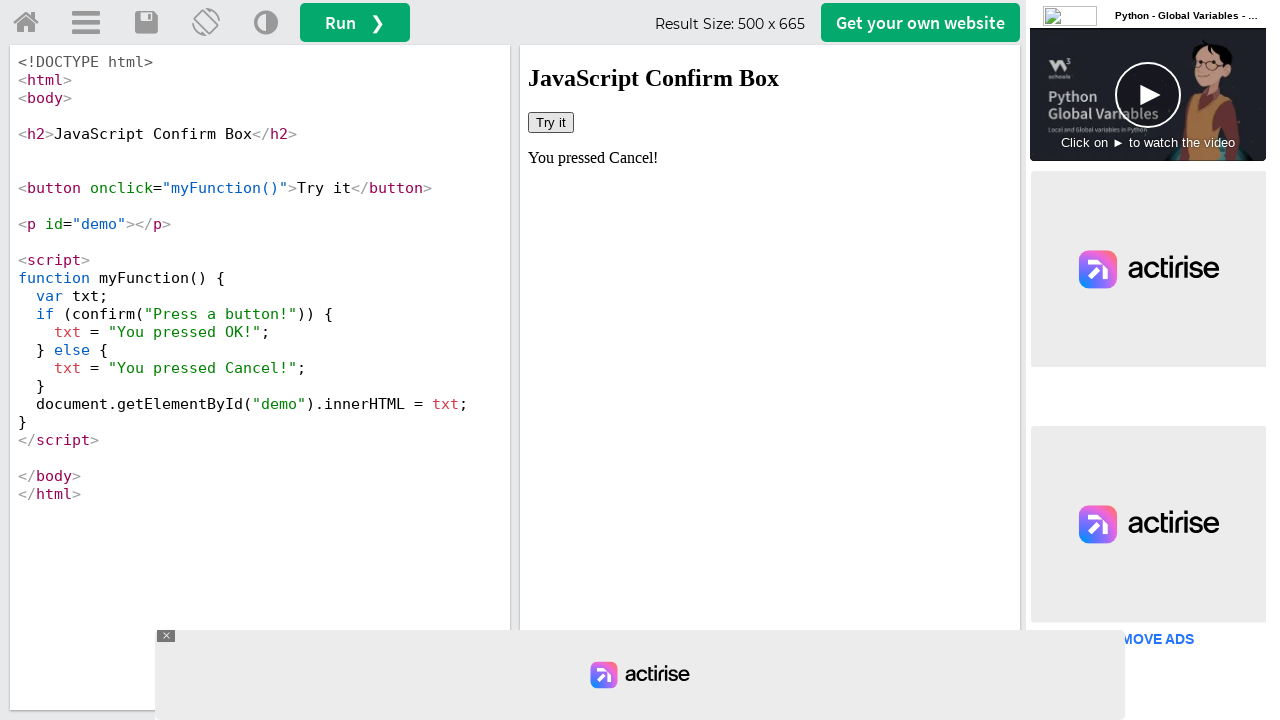

Printed result text to console
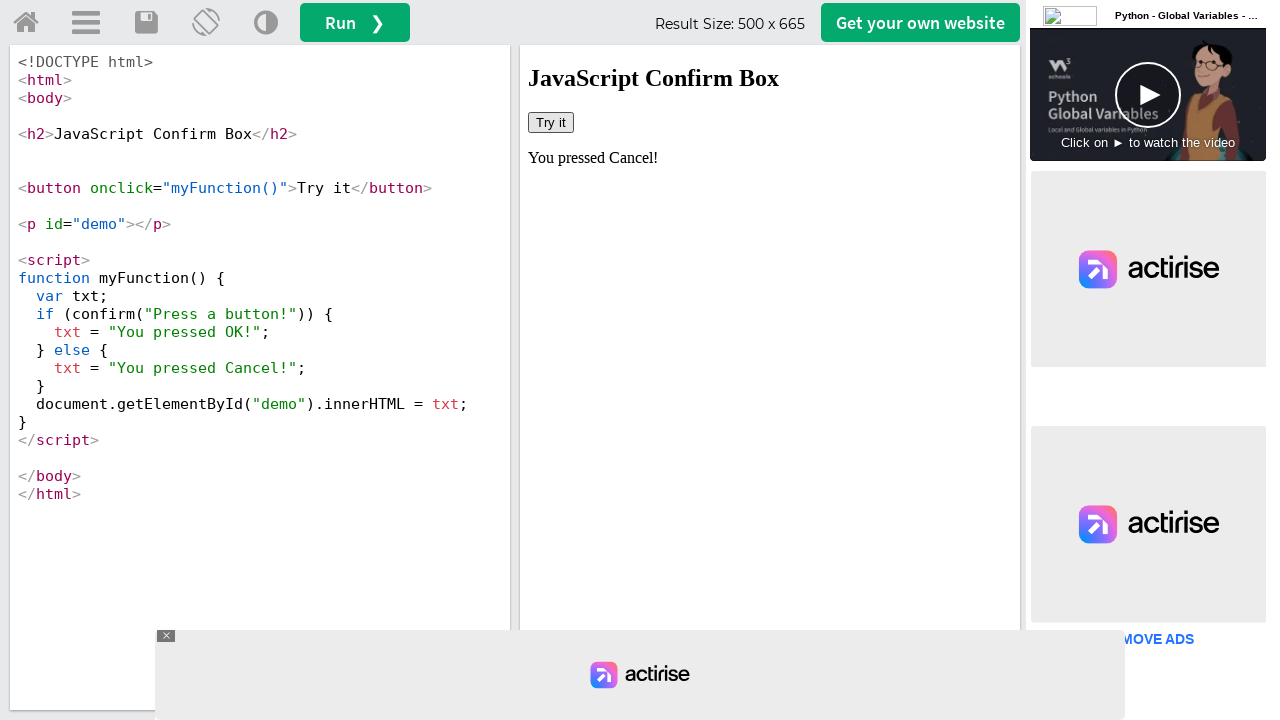

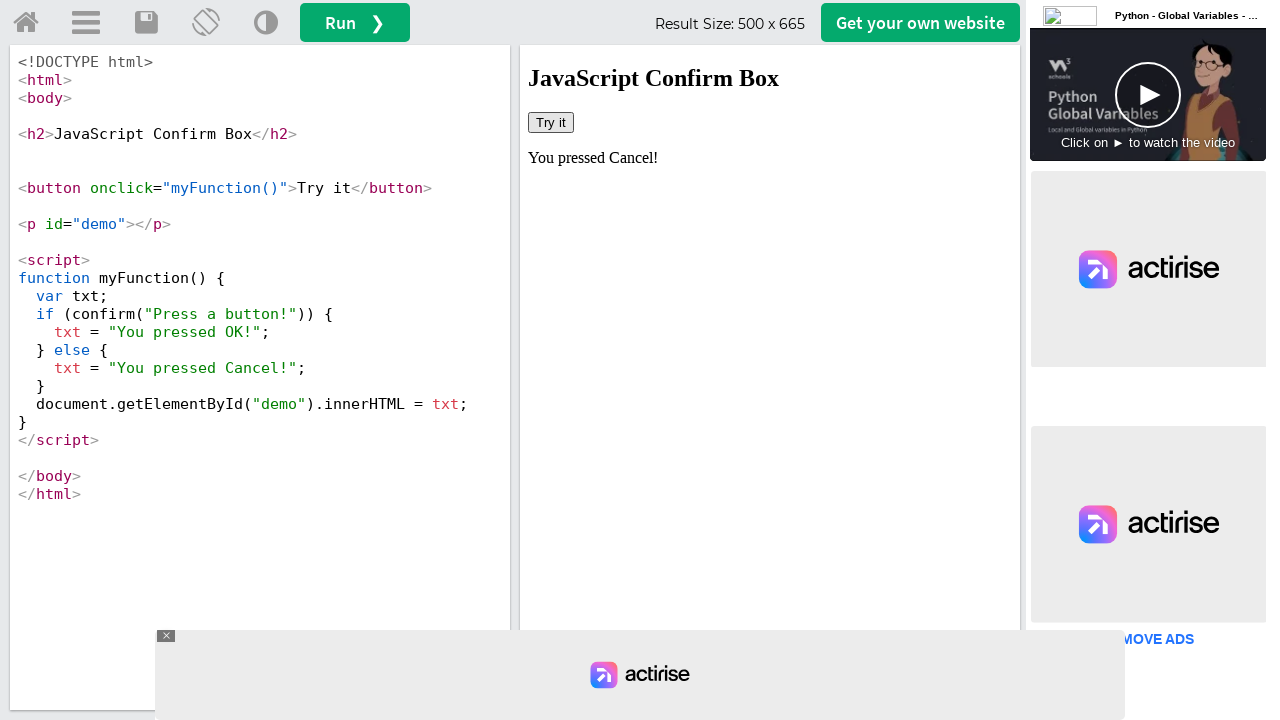